Tests right-click context menu functionality by performing a right-click on a button, selecting the "Copy" option from the context menu, and accepting the resulting alert dialog

Starting URL: https://swisnl.github.io/jQuery-contextMenu/demo.html

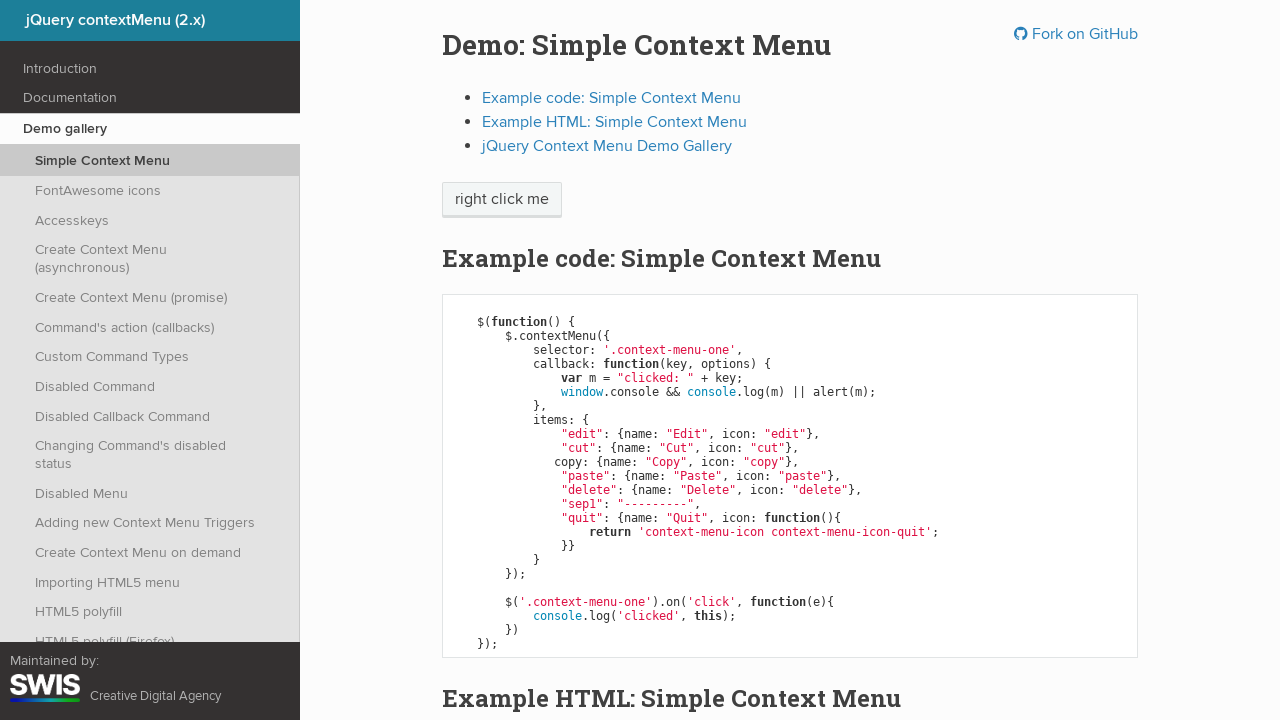

Right-clicked on context menu button at (502, 200) on span.context-menu-one.btn.btn-neutral
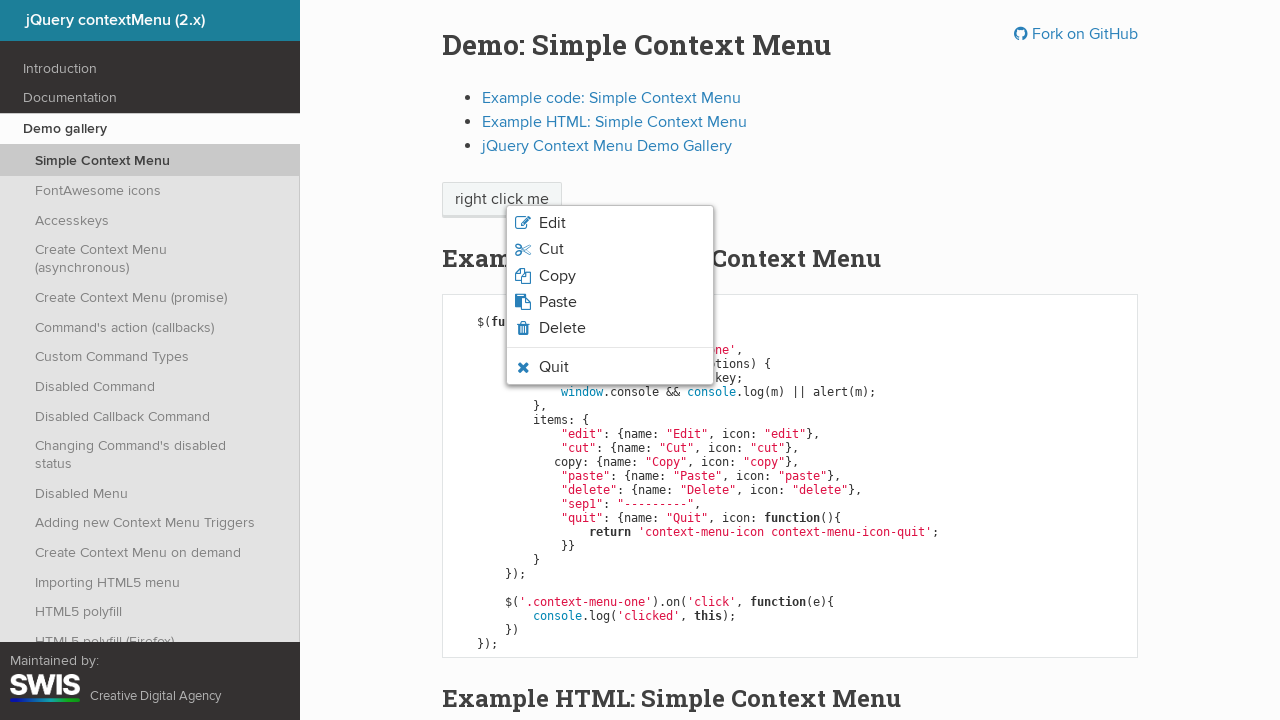

Selected 'Copy' option from context menu at (557, 276) on xpath=//span[normalize-space()='Copy']
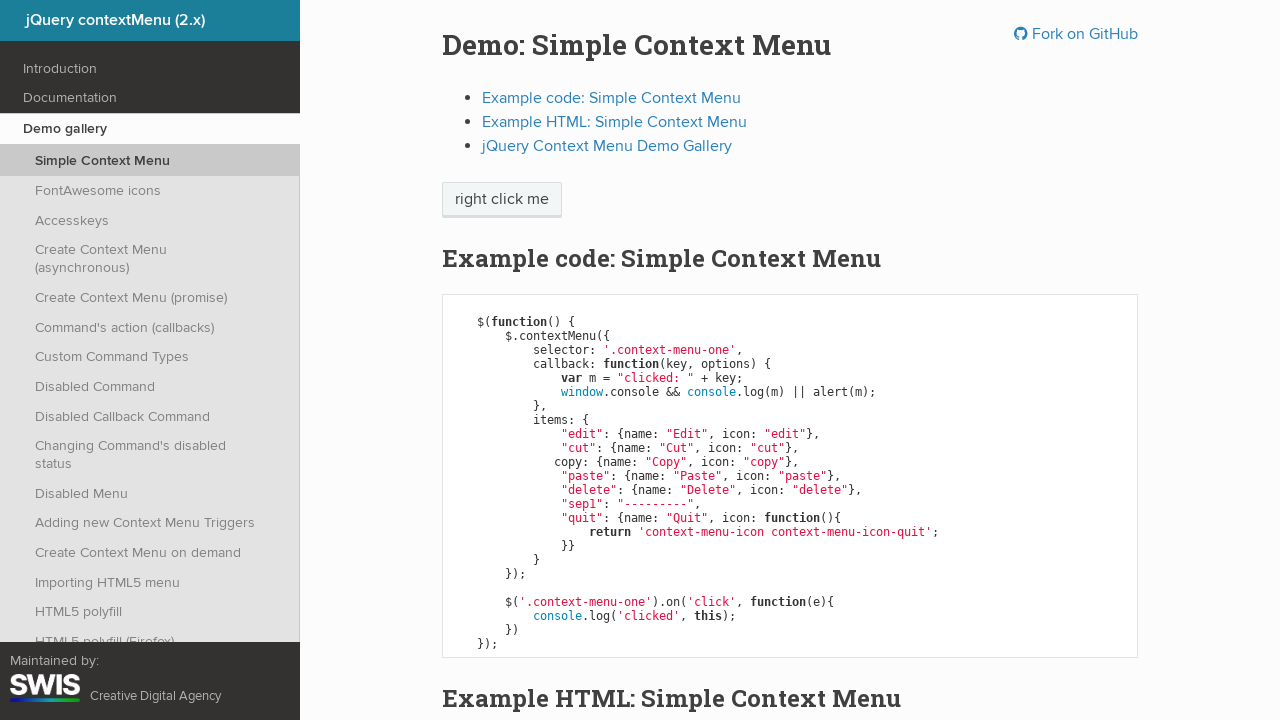

Set up dialog handler to accept alert
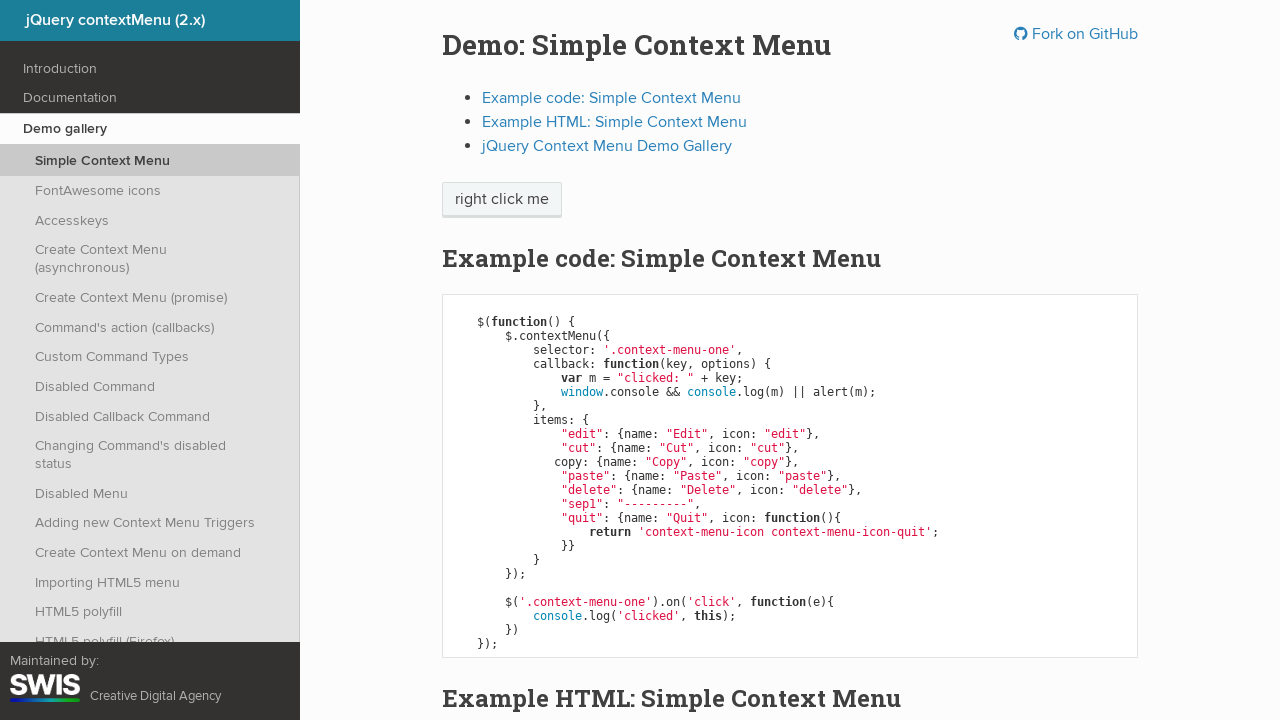

Waited for alert dialog to appear and be accepted
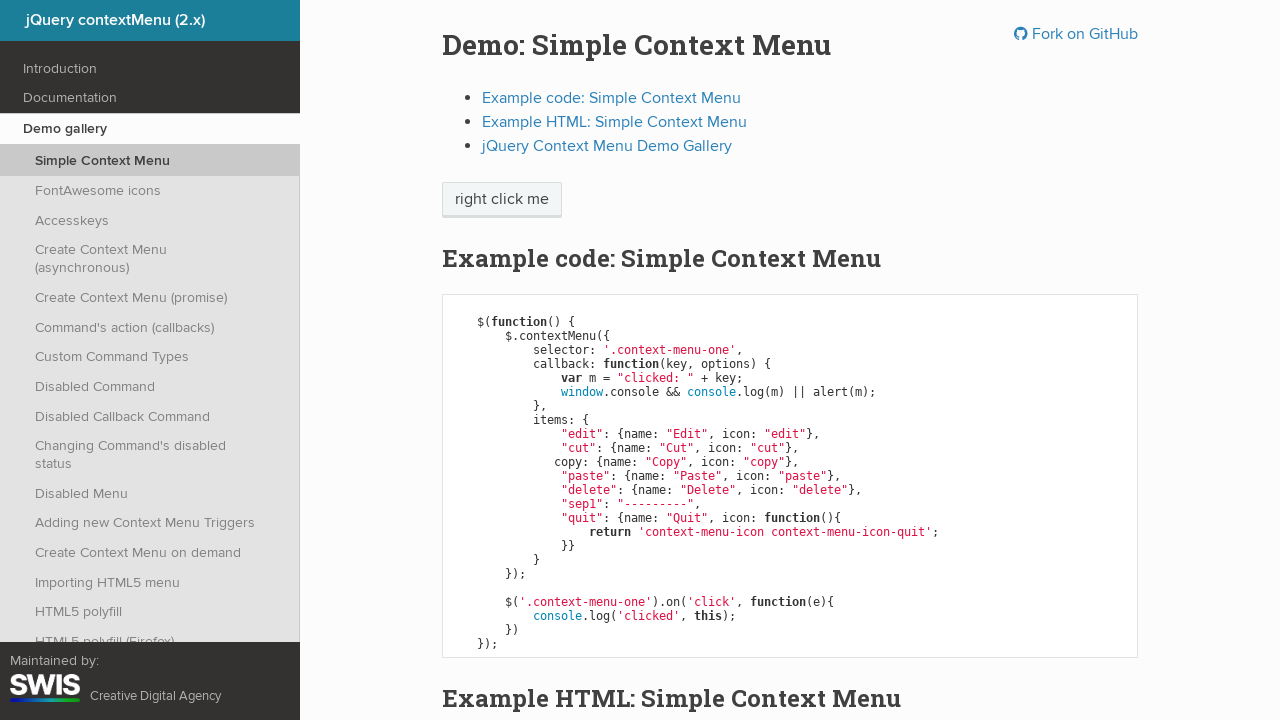

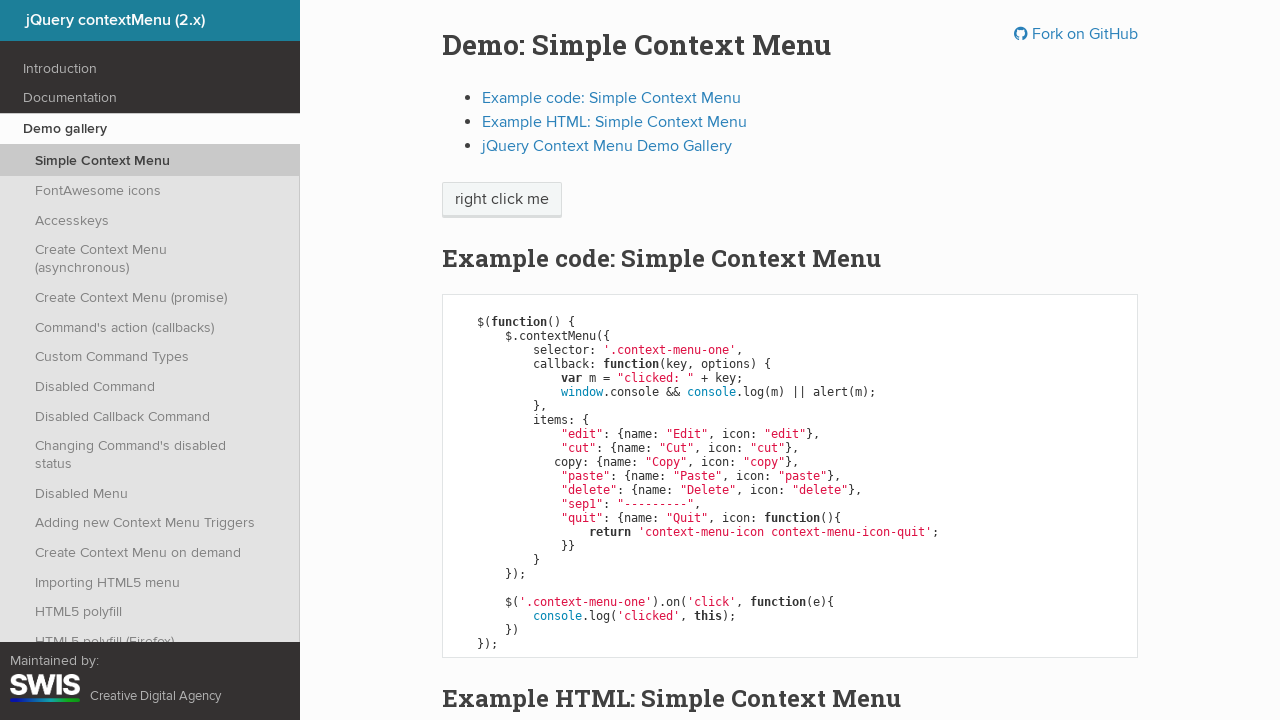